Tests the search functionality on Python.org by entering "pycon" in the search field and submitting the search

Starting URL: https://www.python.org/

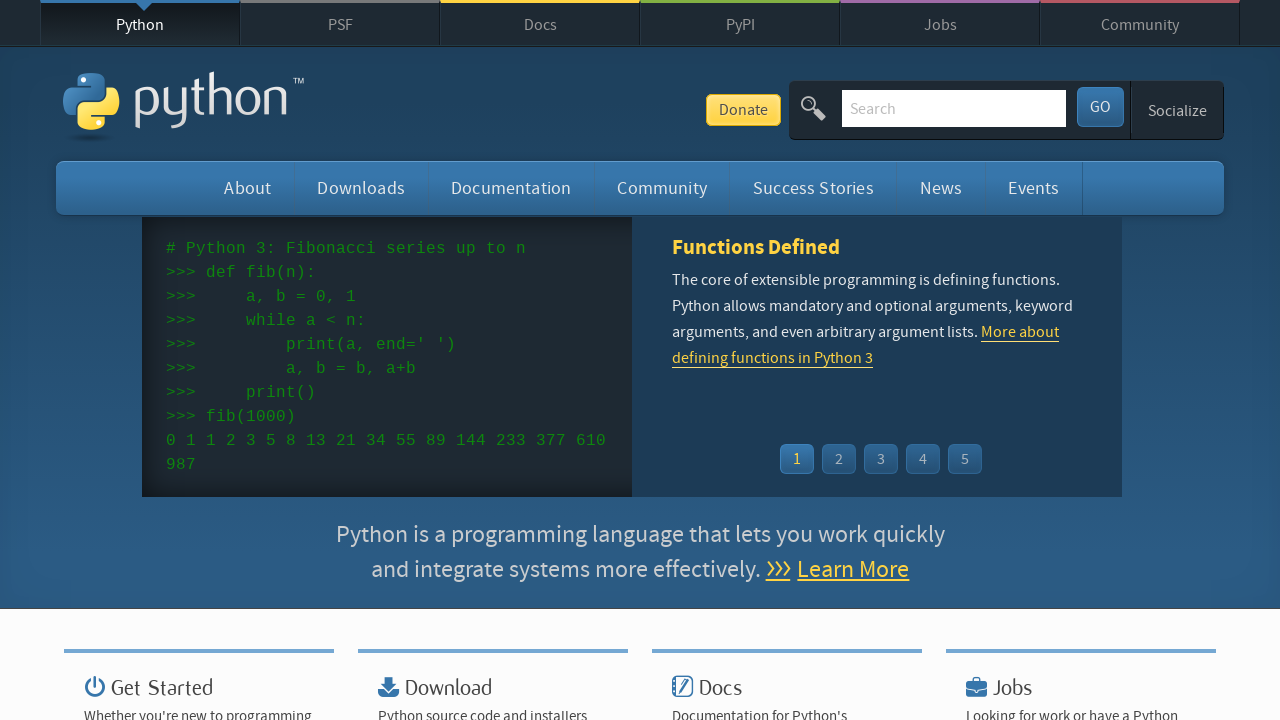

Verified page title contains 'Python'
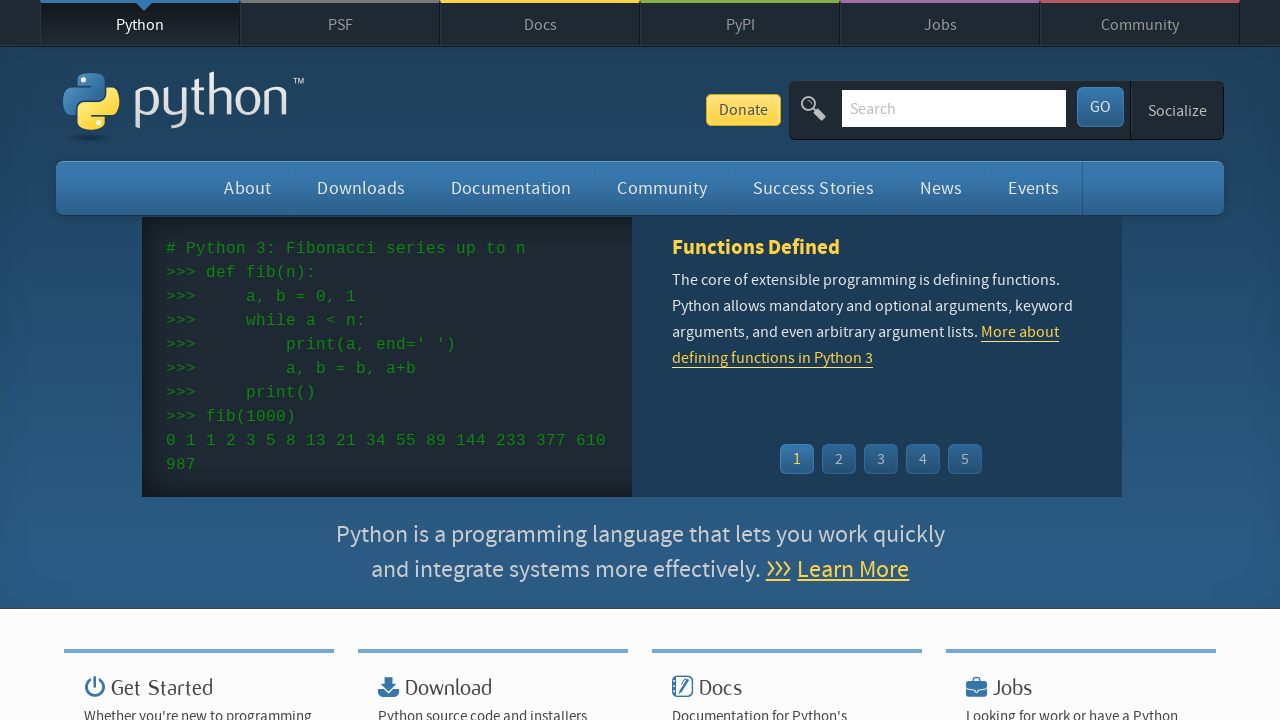

Cleared the search field on input[name='q']
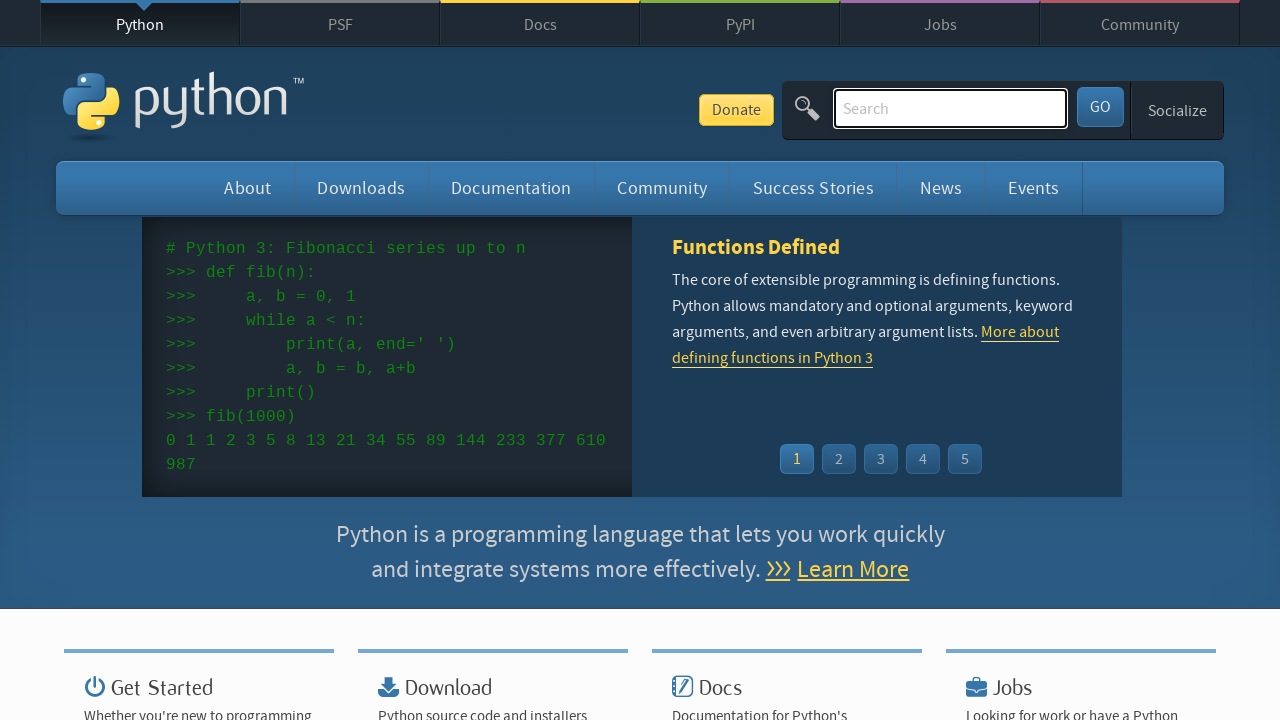

Filled search field with 'pycon' on input[name='q']
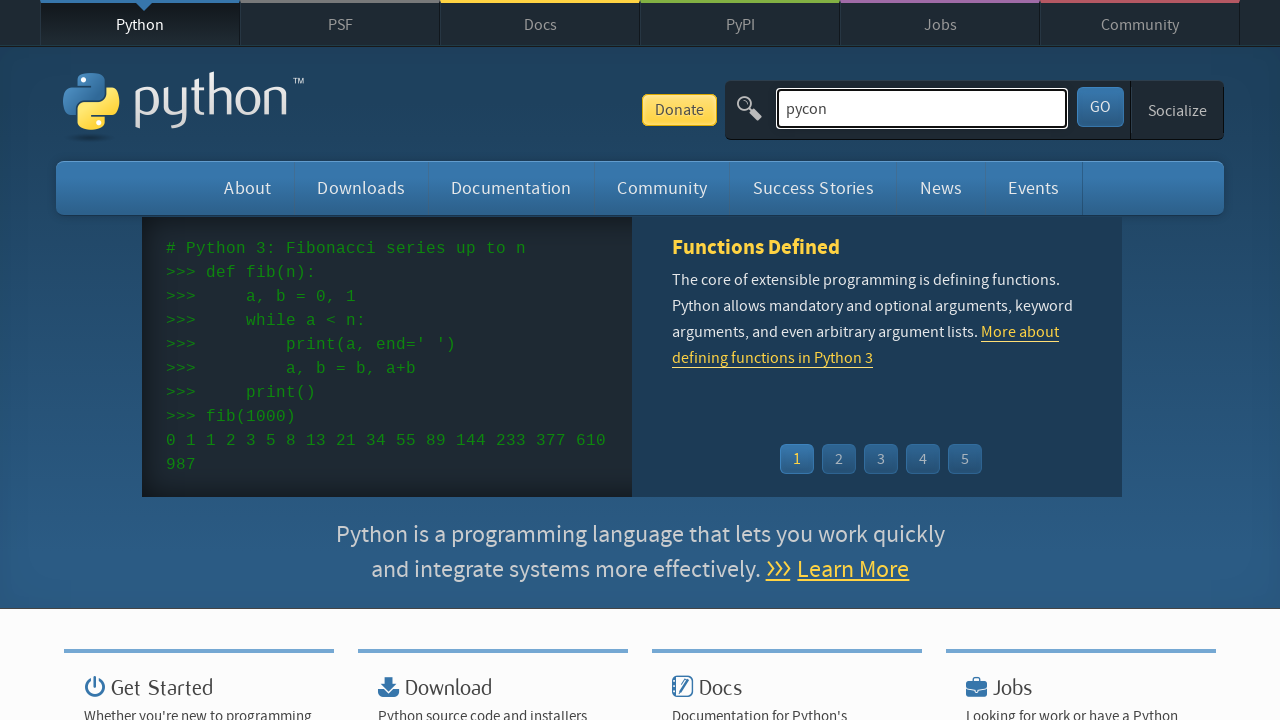

Pressed Enter to submit search on input[name='q']
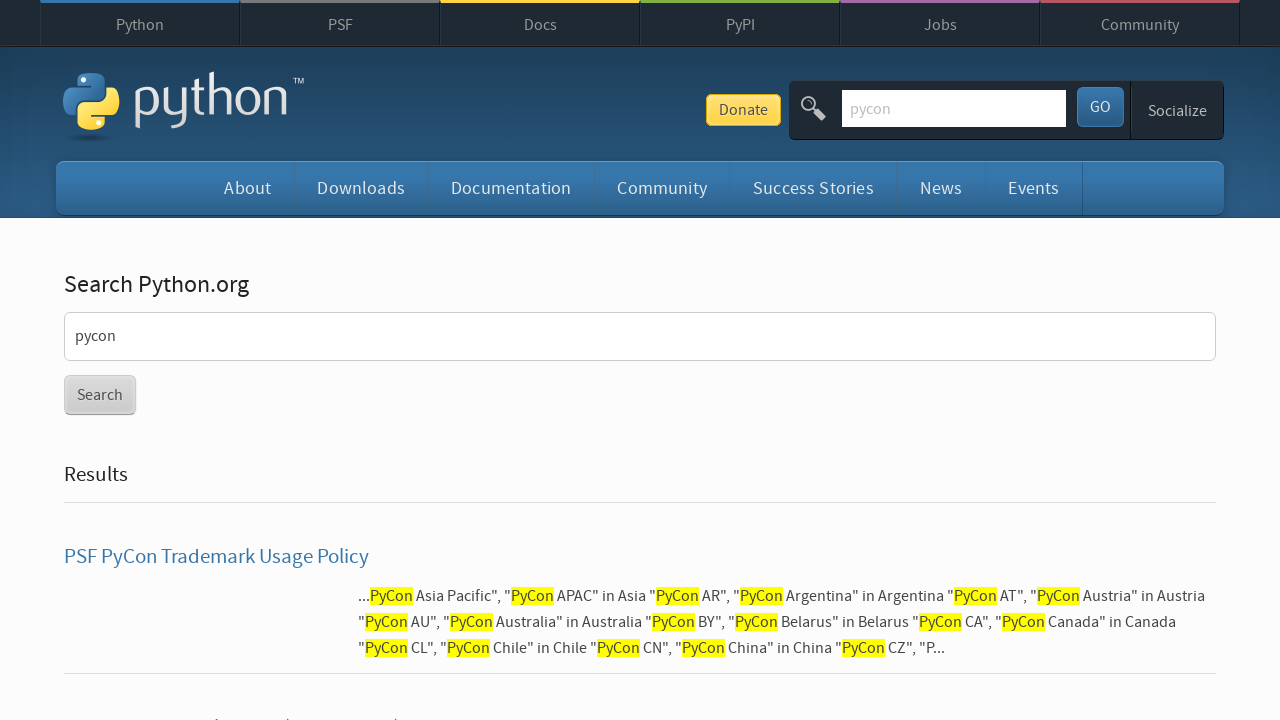

Search results page loaded successfully
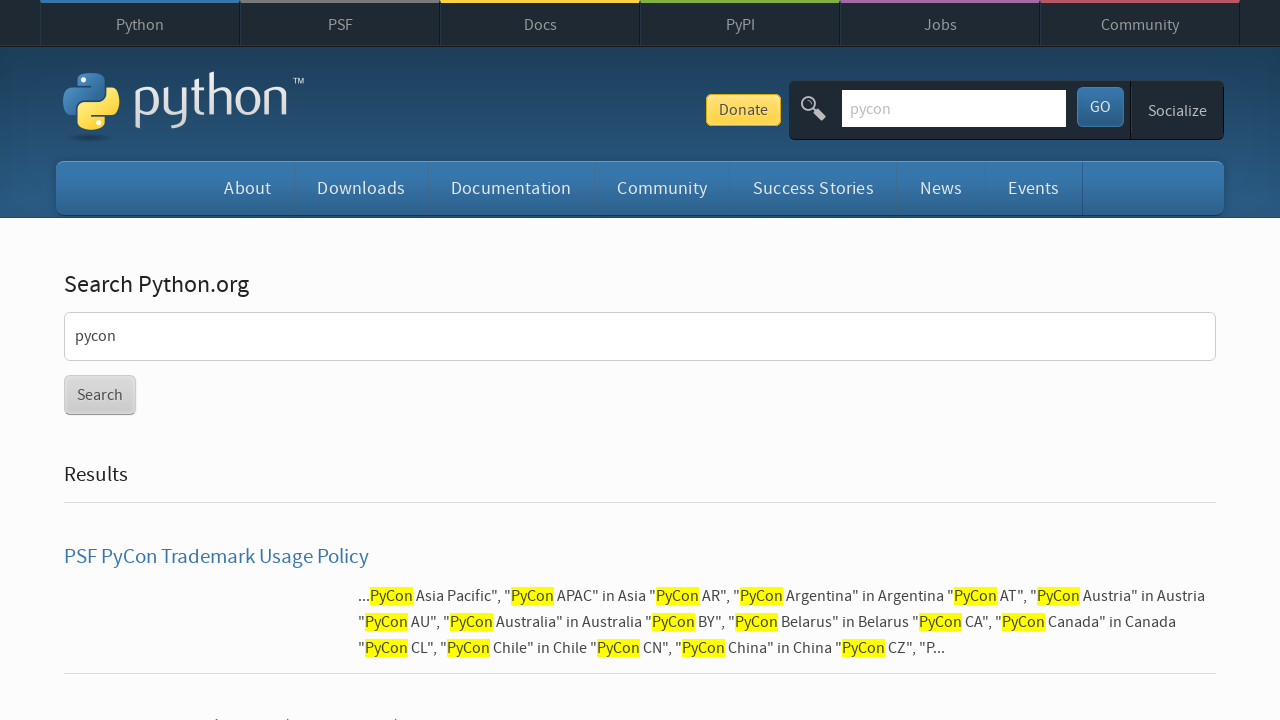

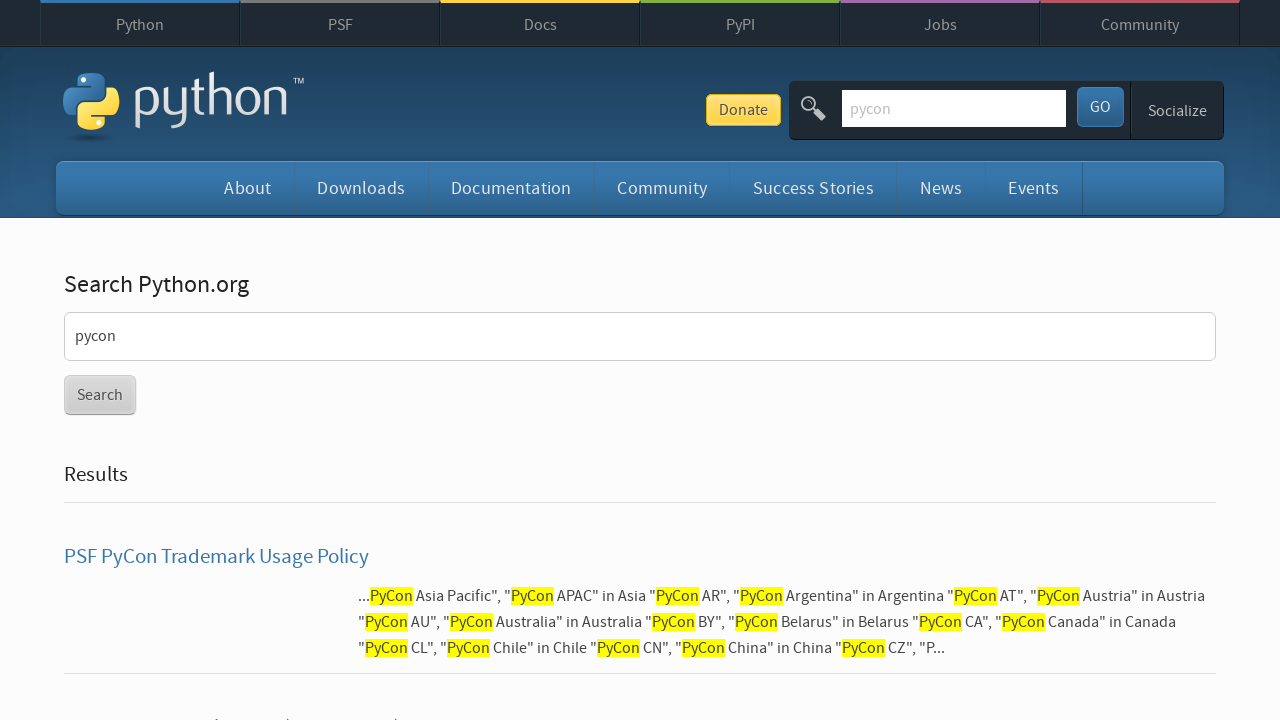